Verifies the count of child elements in the products container

Starting URL: https://rahulshettyacademy.com/seleniumPractise/#/

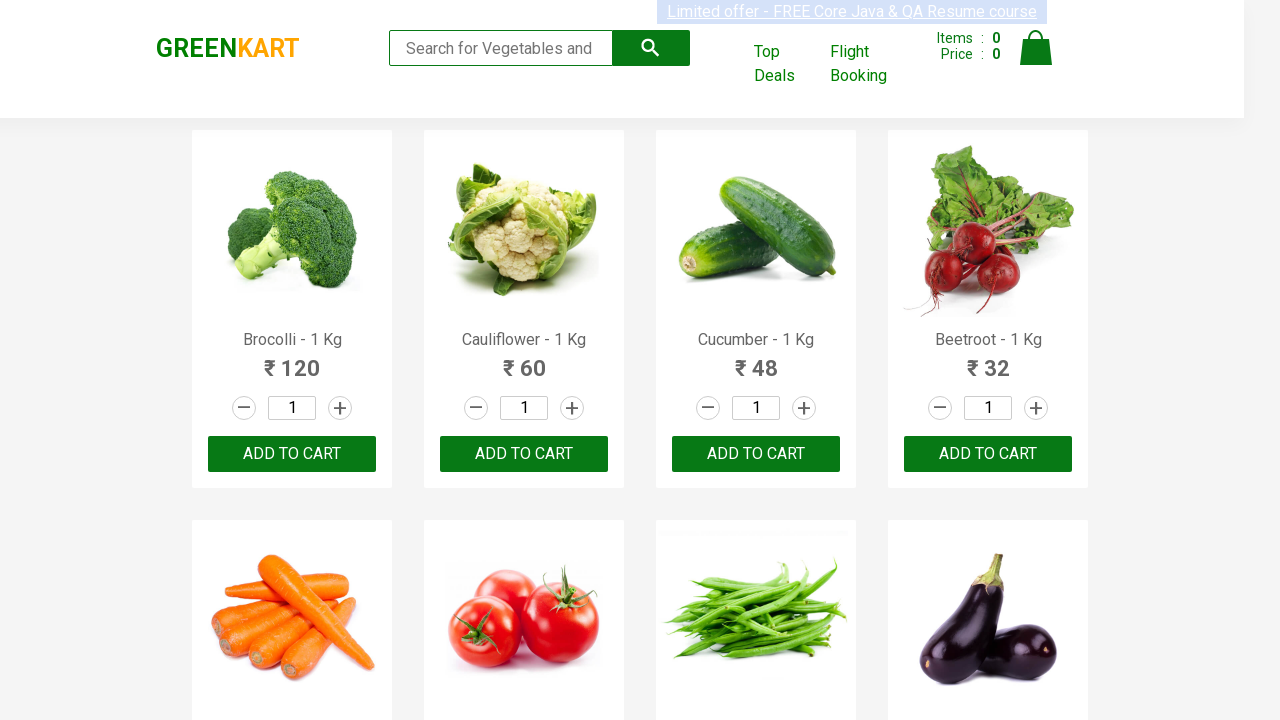

Waited 5 seconds for products to load
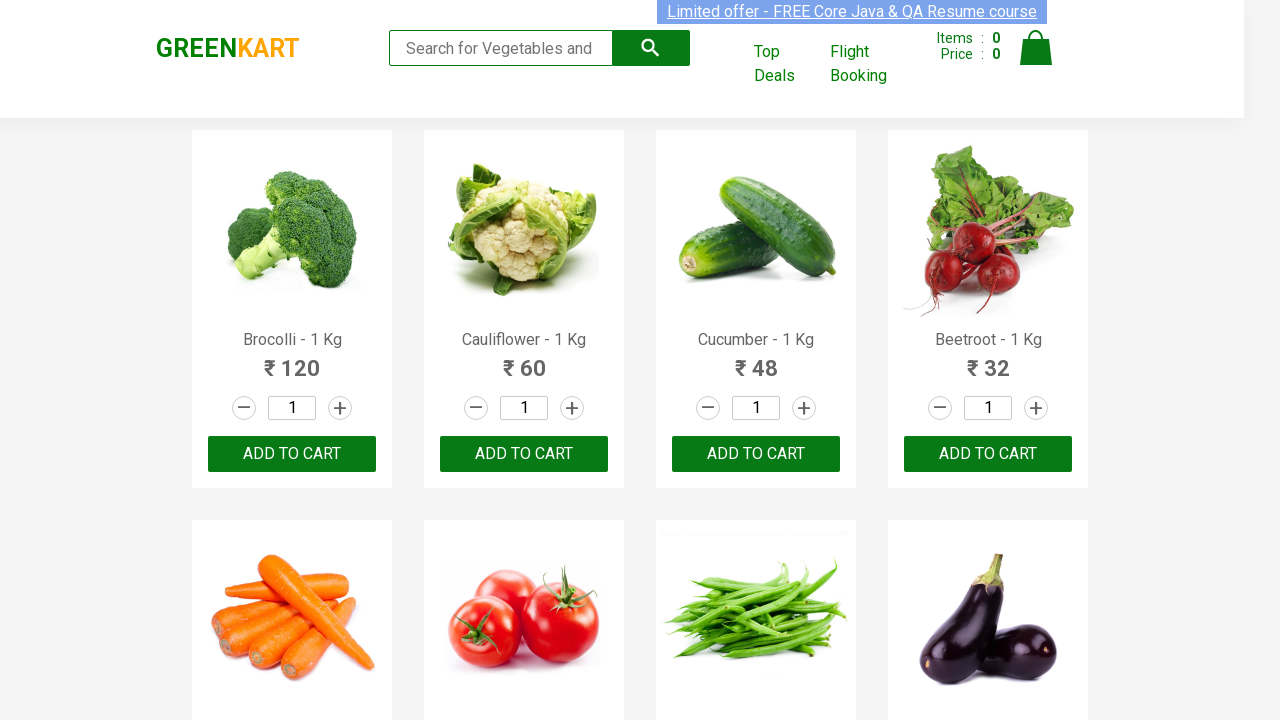

Located all direct children of .products container
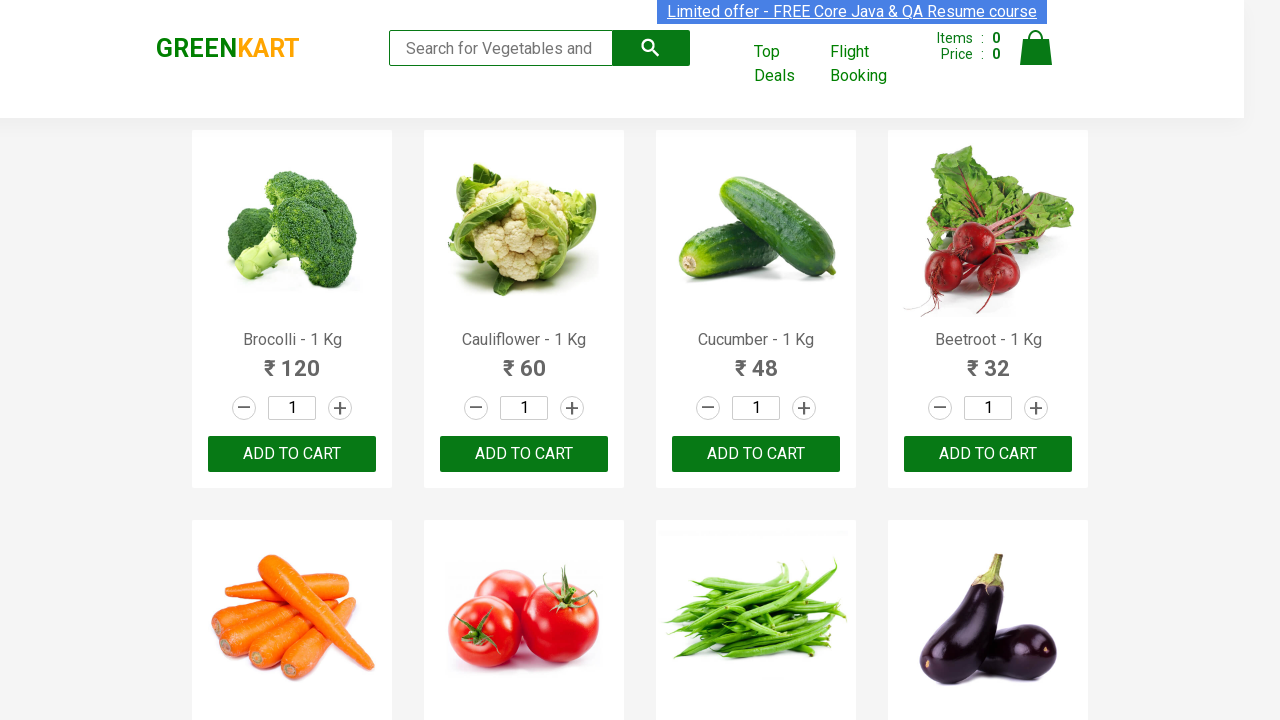

Verified that products container has exactly 30 direct children
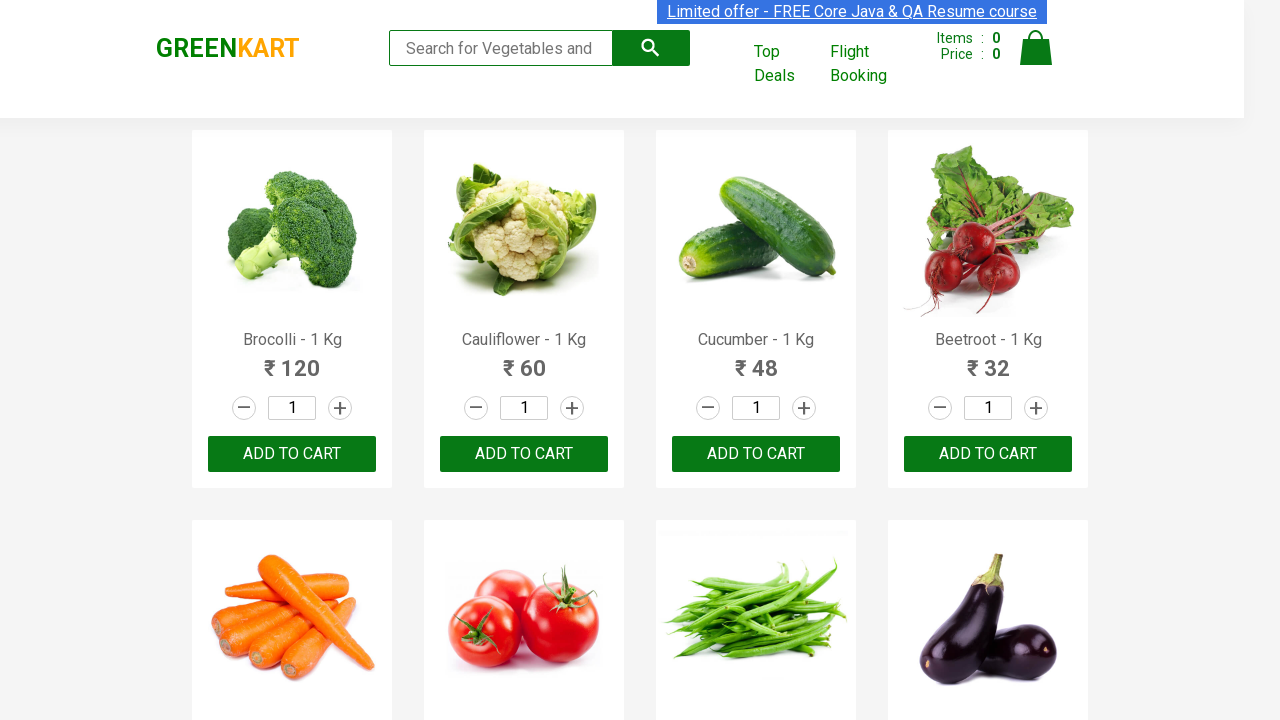

Located all direct children of the first product element
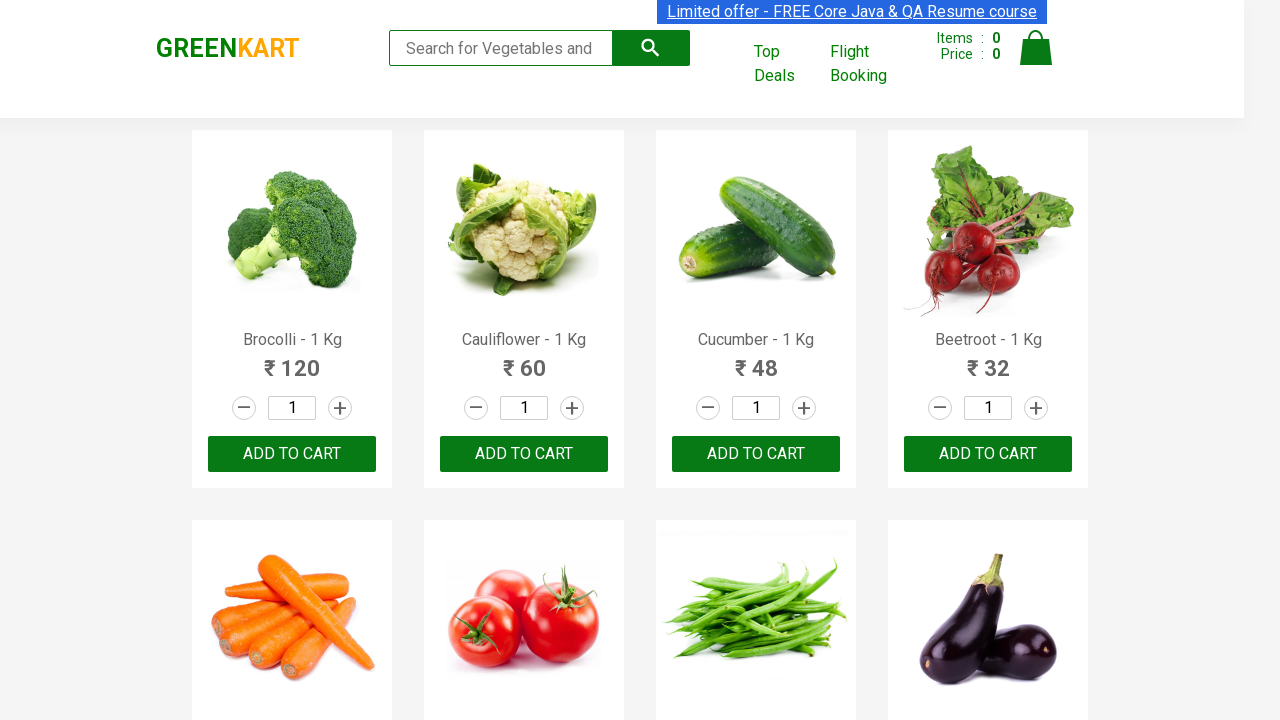

Verified that first product has exactly 5 direct children
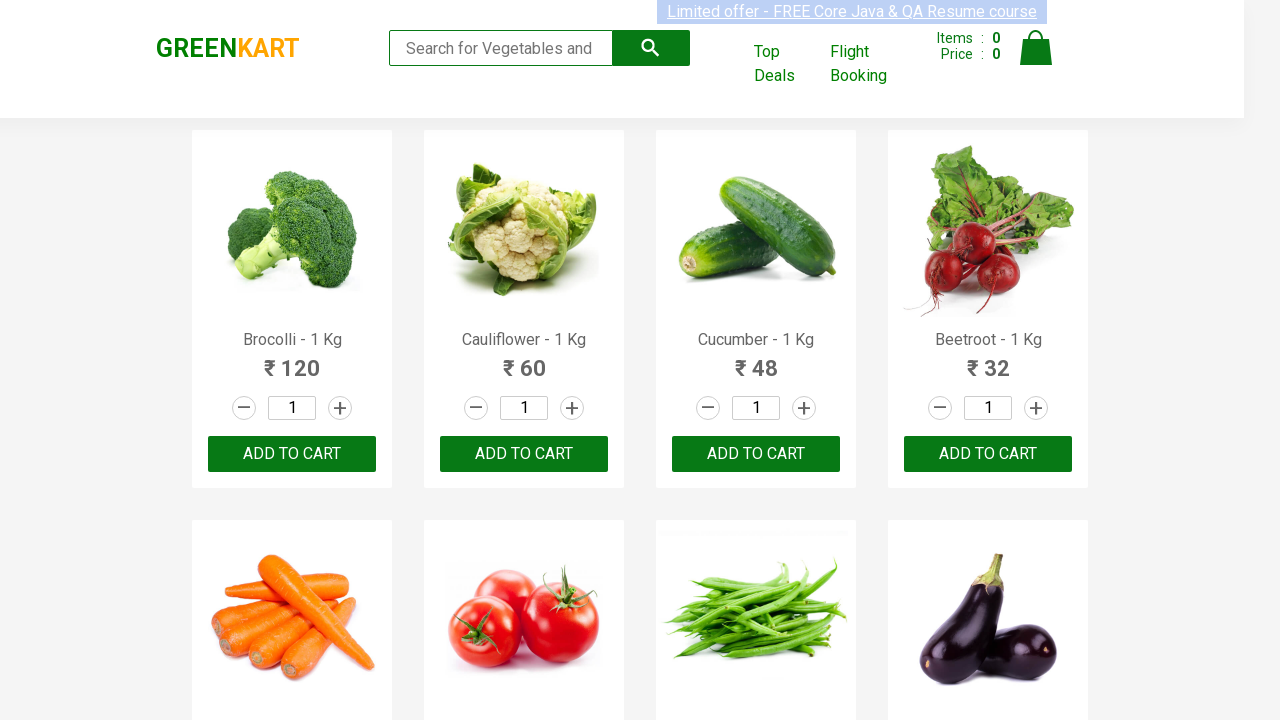

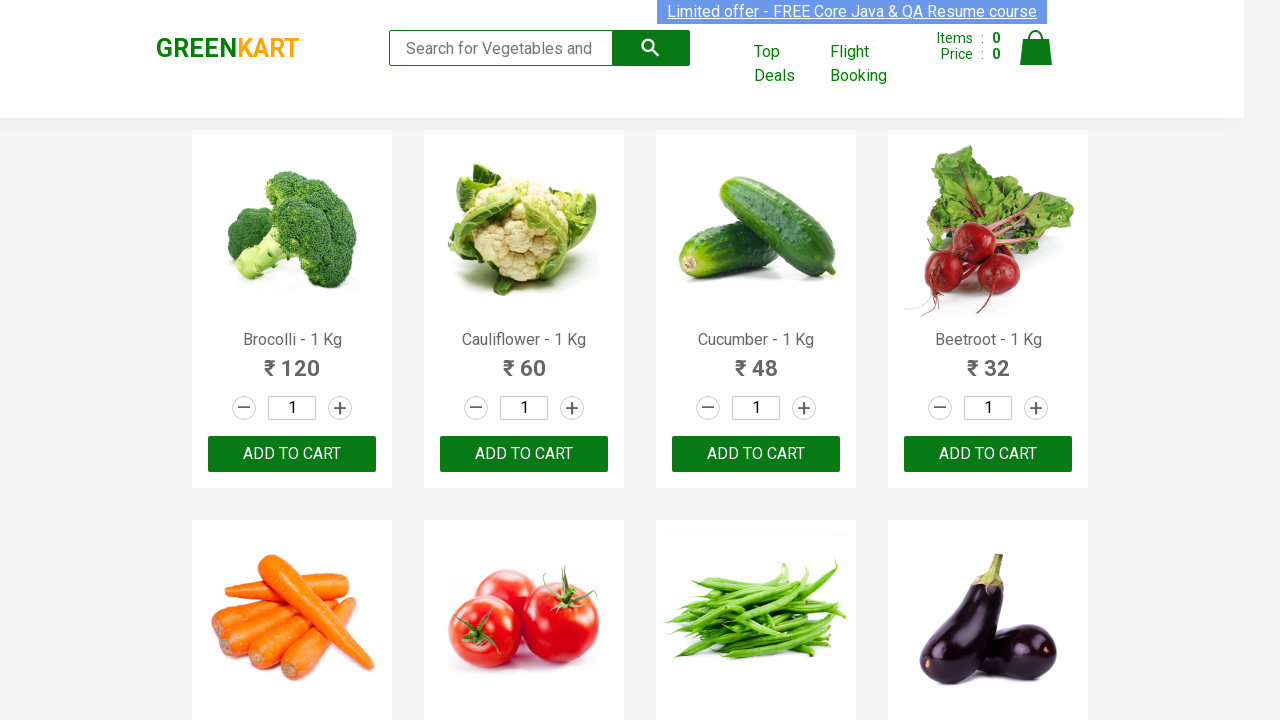